Tests DOM manipulation by navigating to the DOM page and clicking on blue, red, and green colored links

Starting URL: https://the-internet.herokuapp.com/

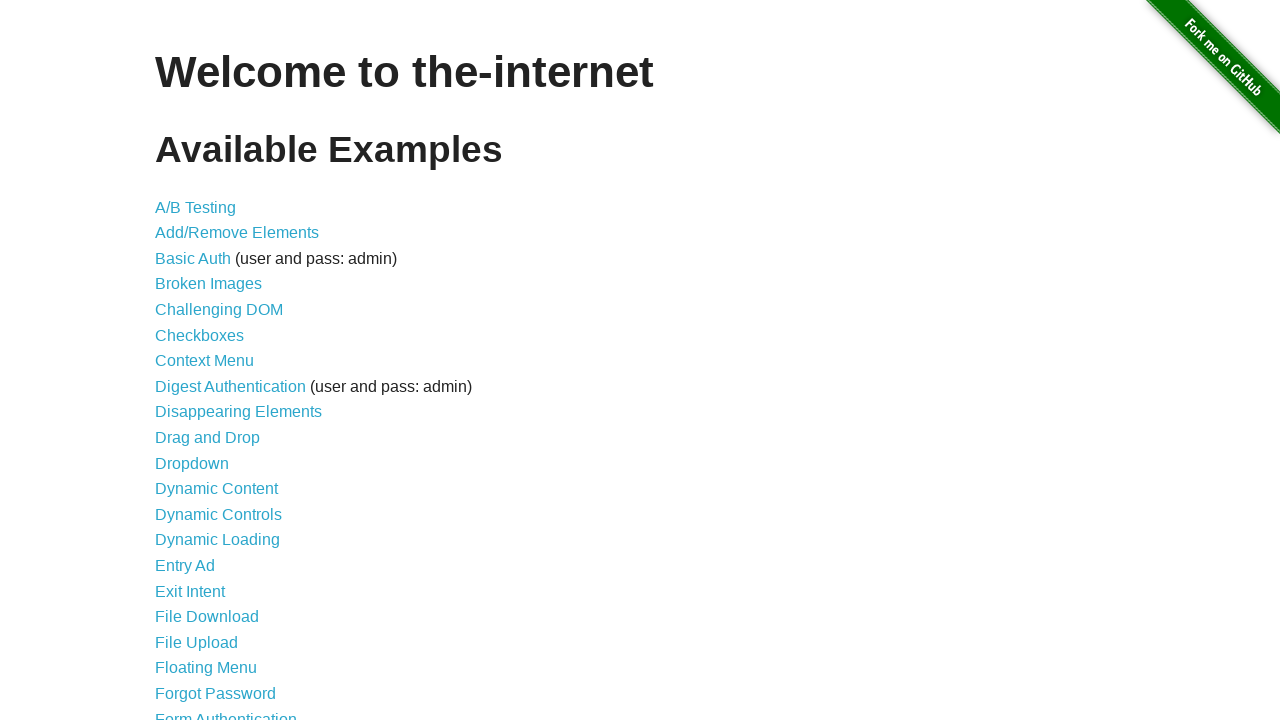

Clicked on DOM link from main page at (219, 310) on xpath=/html/body/div[2]/div/ul/li[5]/a
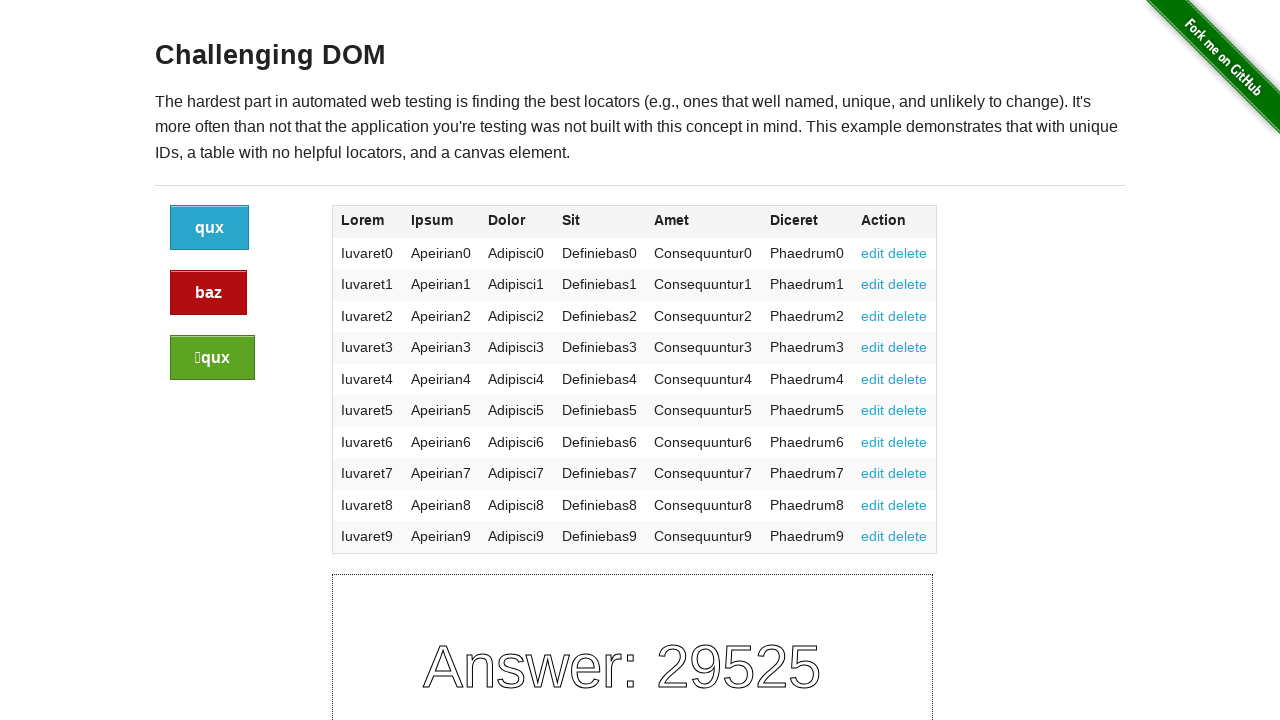

Clicked on blue colored link at (210, 228) on xpath=/html/body/div[2]/div/div/div/div/div[1]/a[1]
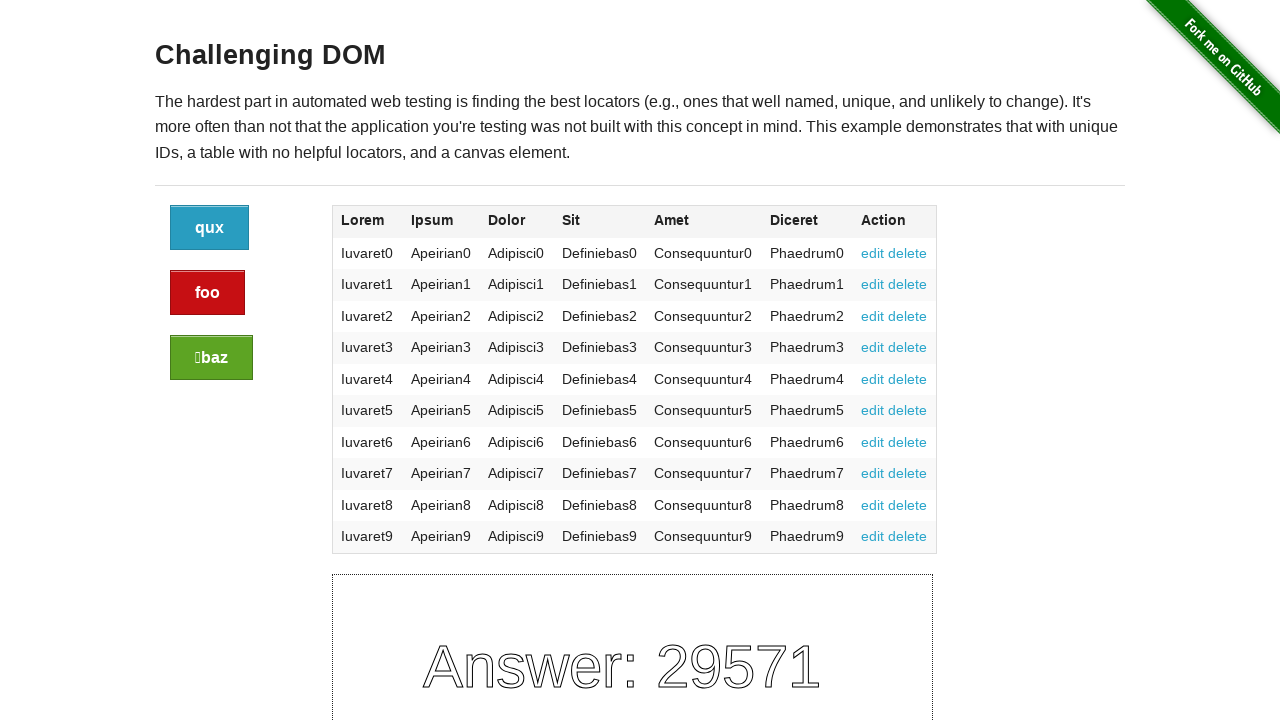

Clicked on red colored link at (208, 293) on xpath=/html/body/div[2]/div/div/div/div/div[1]/a[2]
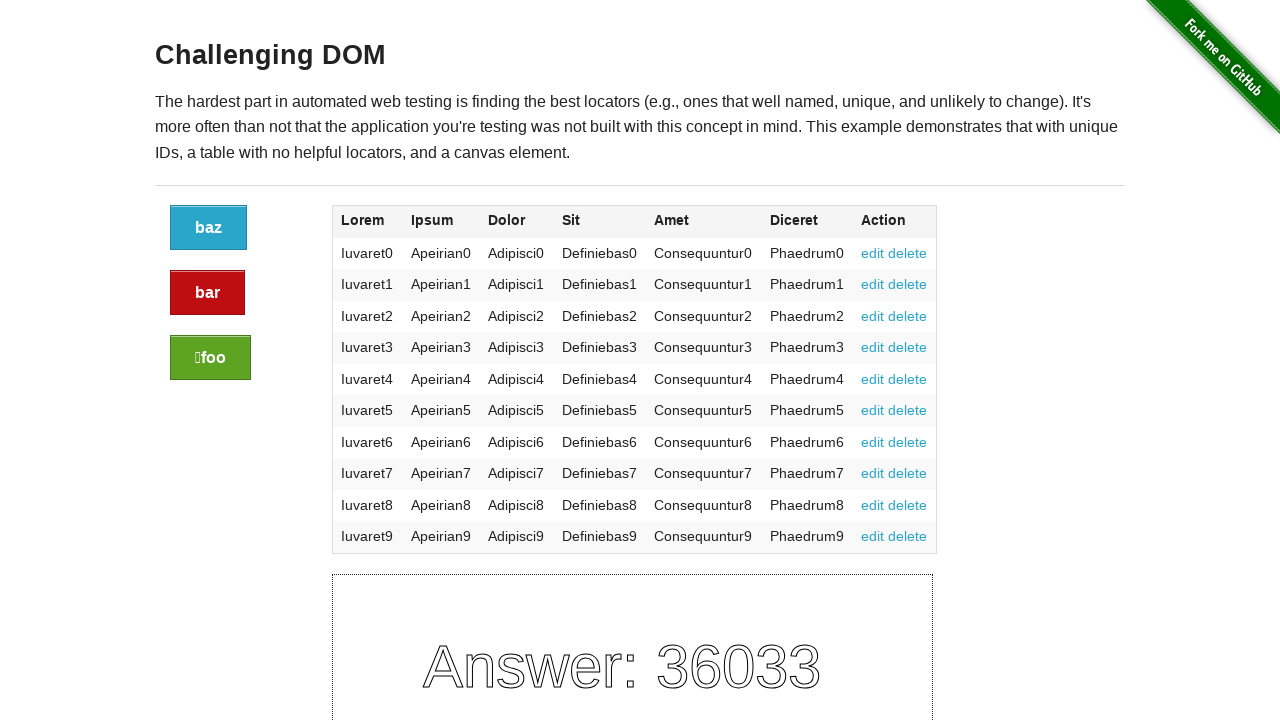

Clicked on green colored link at (210, 358) on xpath=/html/body/div[2]/div/div/div/div/div[1]/a[3]
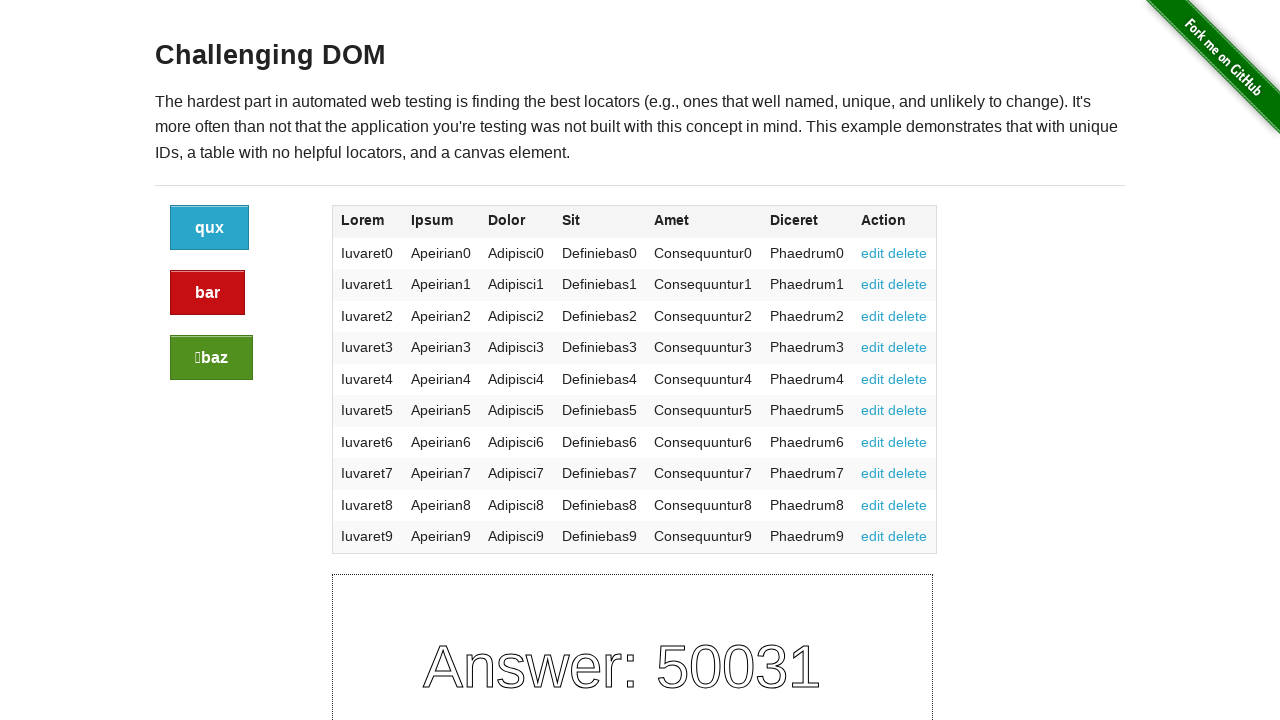

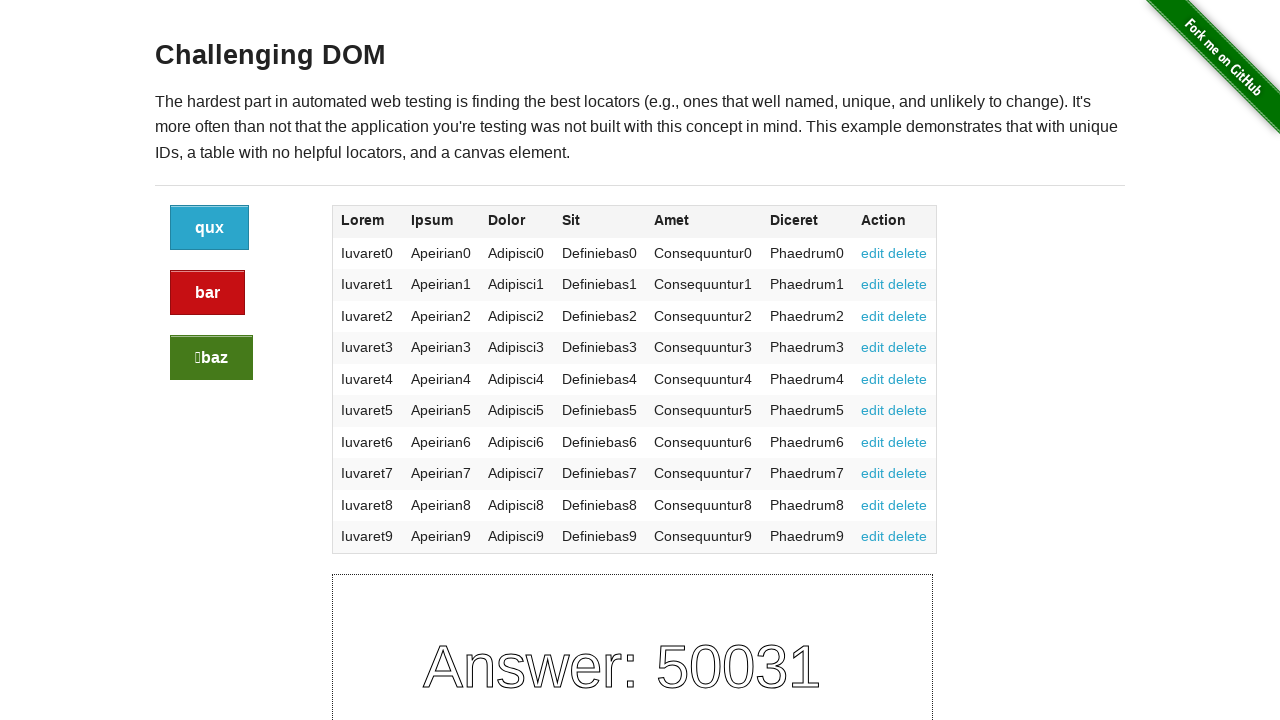